Tests that entered text is trimmed when editing a todo item

Starting URL: https://demo.playwright.dev/todomvc

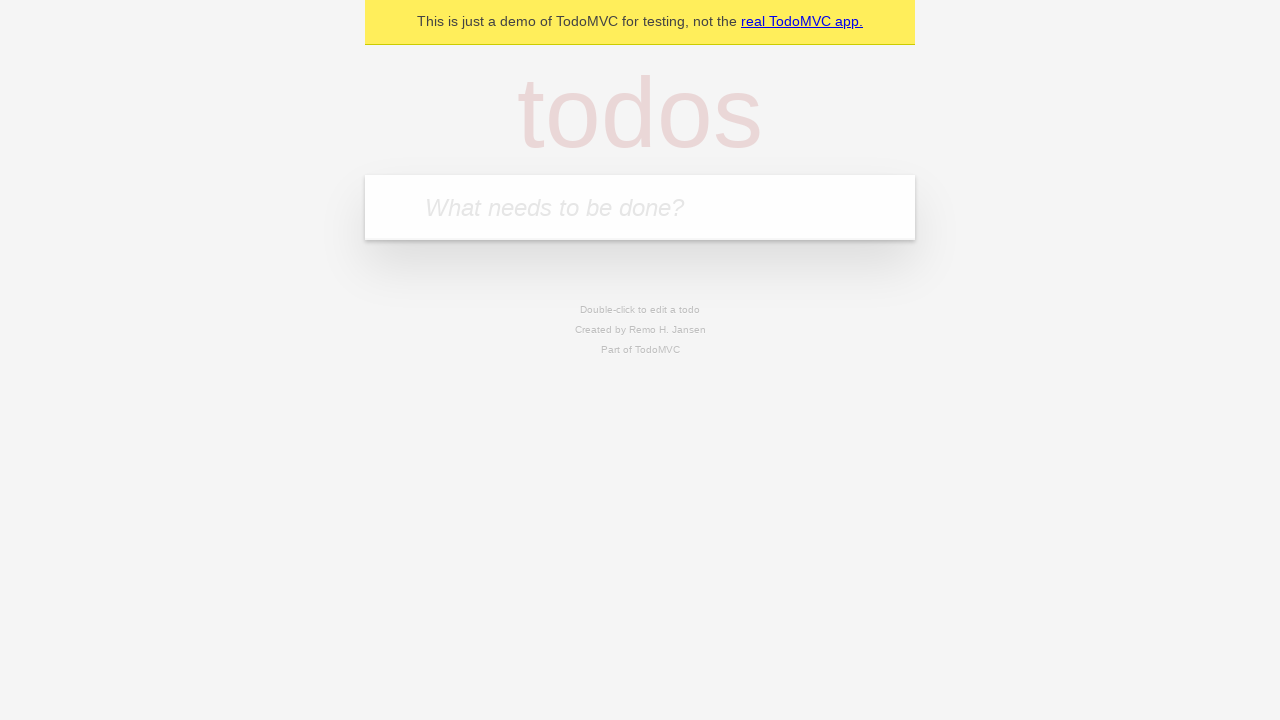

Filled todo input with 'buy some cheese' on internal:attr=[placeholder="What needs to be done?"i]
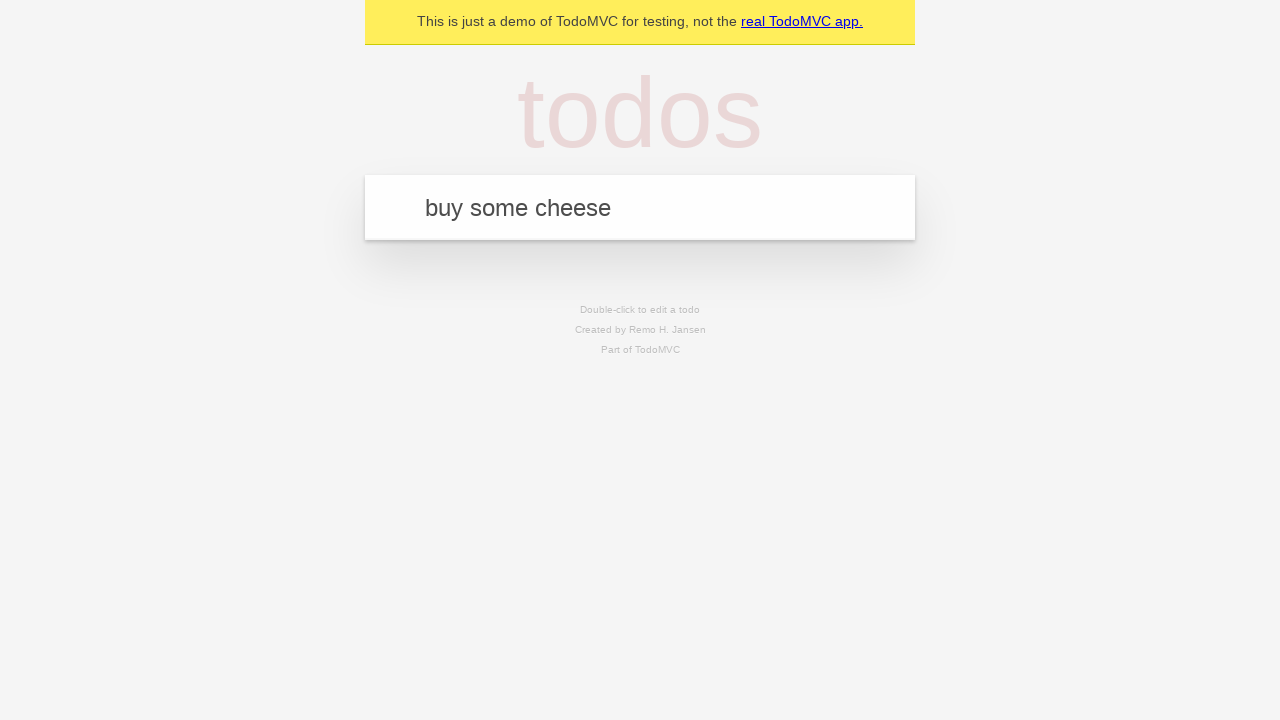

Pressed Enter to create first todo on internal:attr=[placeholder="What needs to be done?"i]
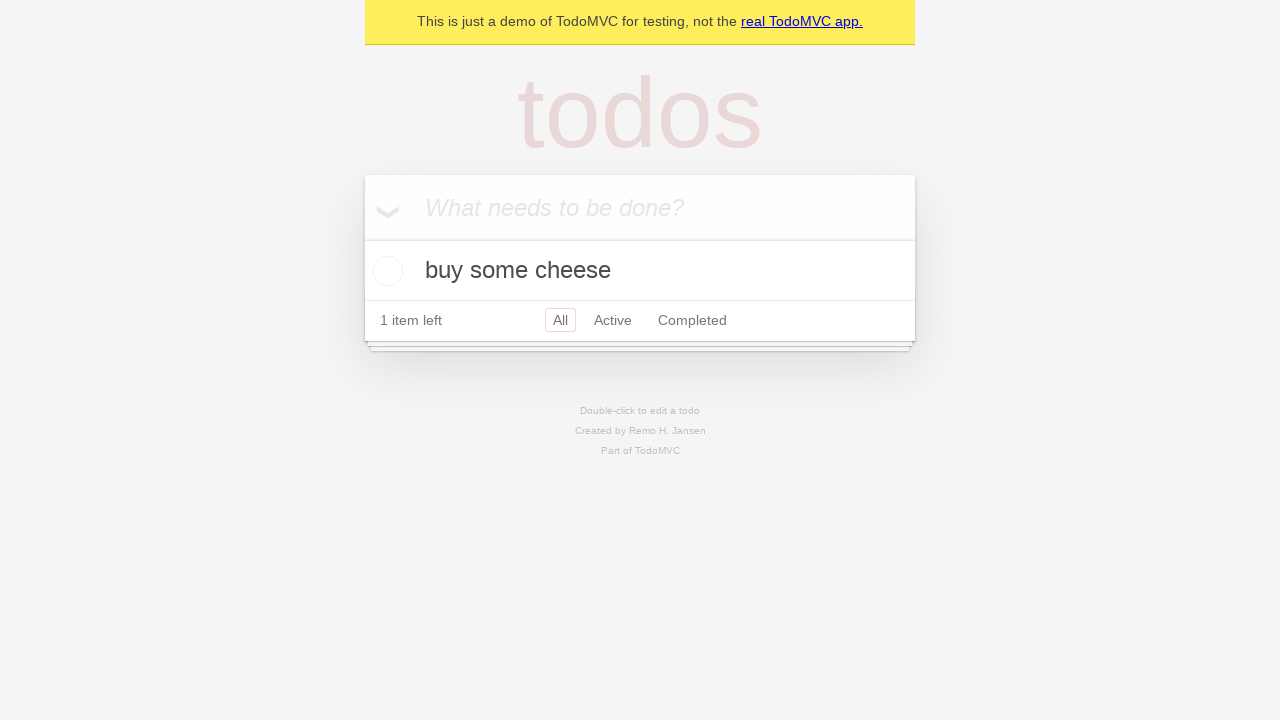

Filled todo input with 'feed the cat' on internal:attr=[placeholder="What needs to be done?"i]
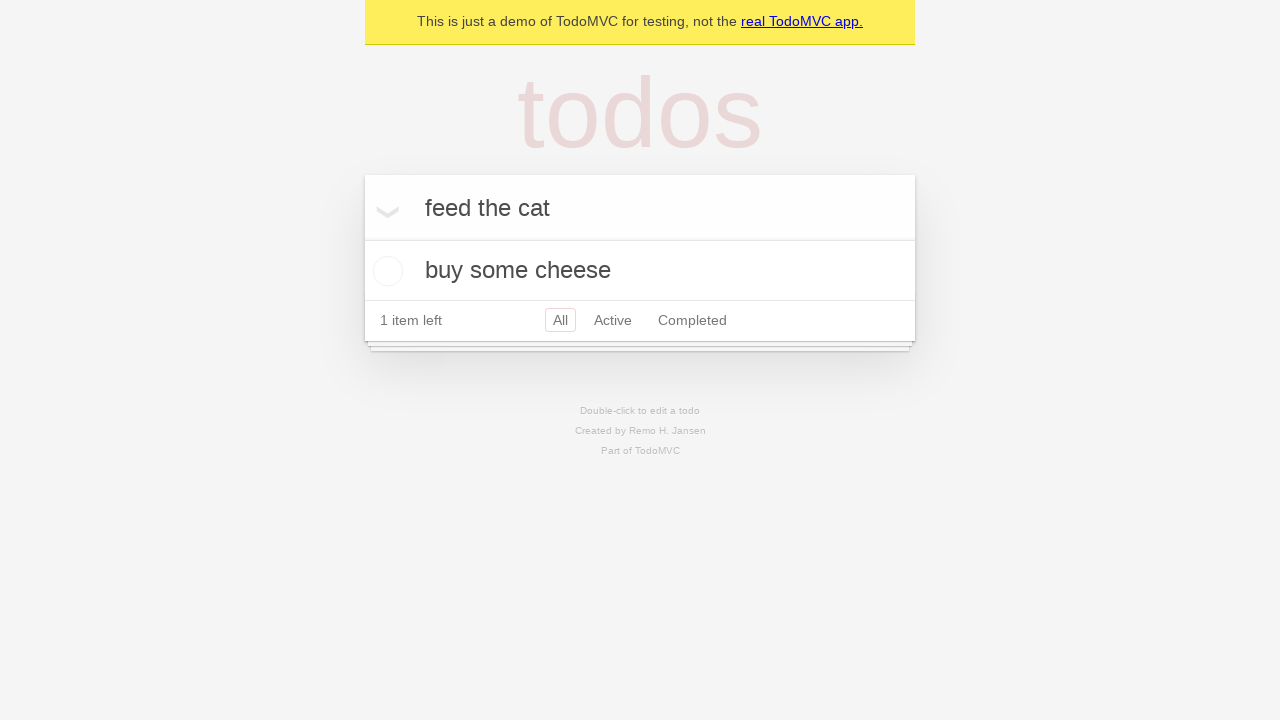

Pressed Enter to create second todo on internal:attr=[placeholder="What needs to be done?"i]
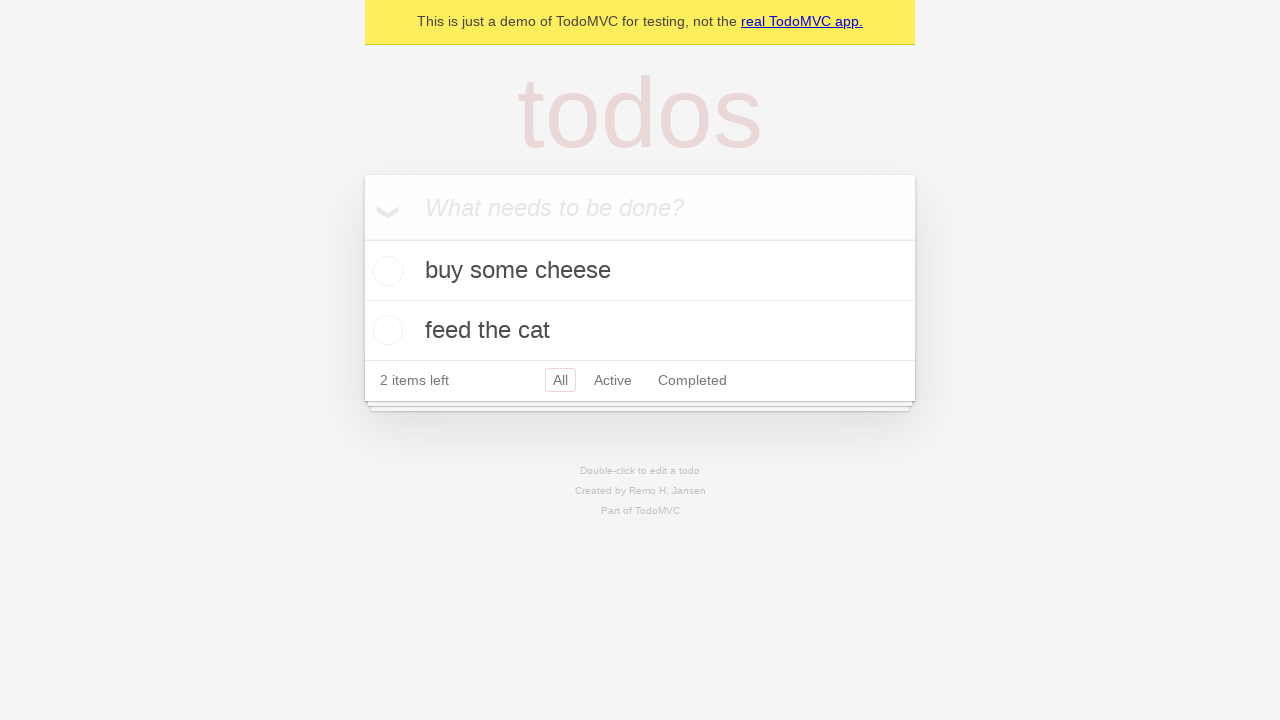

Filled todo input with 'book a doctors appointment' on internal:attr=[placeholder="What needs to be done?"i]
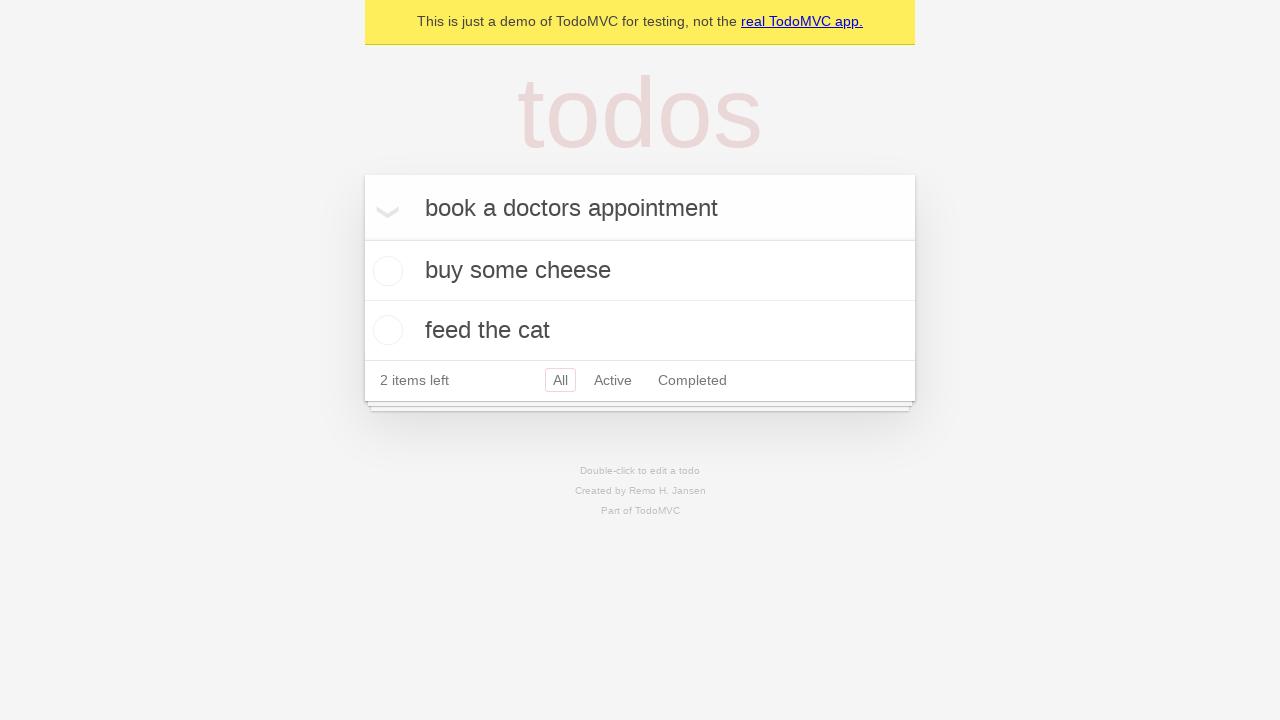

Pressed Enter to create third todo on internal:attr=[placeholder="What needs to be done?"i]
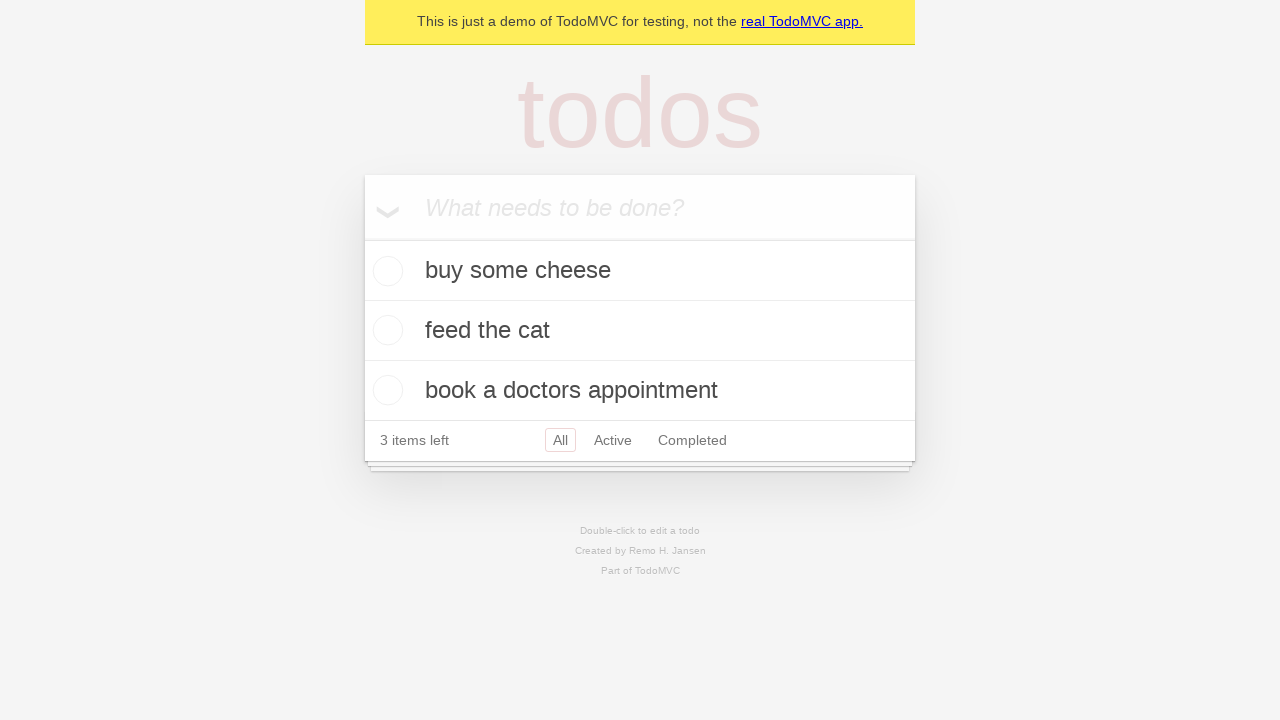

Double-clicked second todo item to enter edit mode at (640, 331) on internal:testid=[data-testid="todo-item"s] >> nth=1
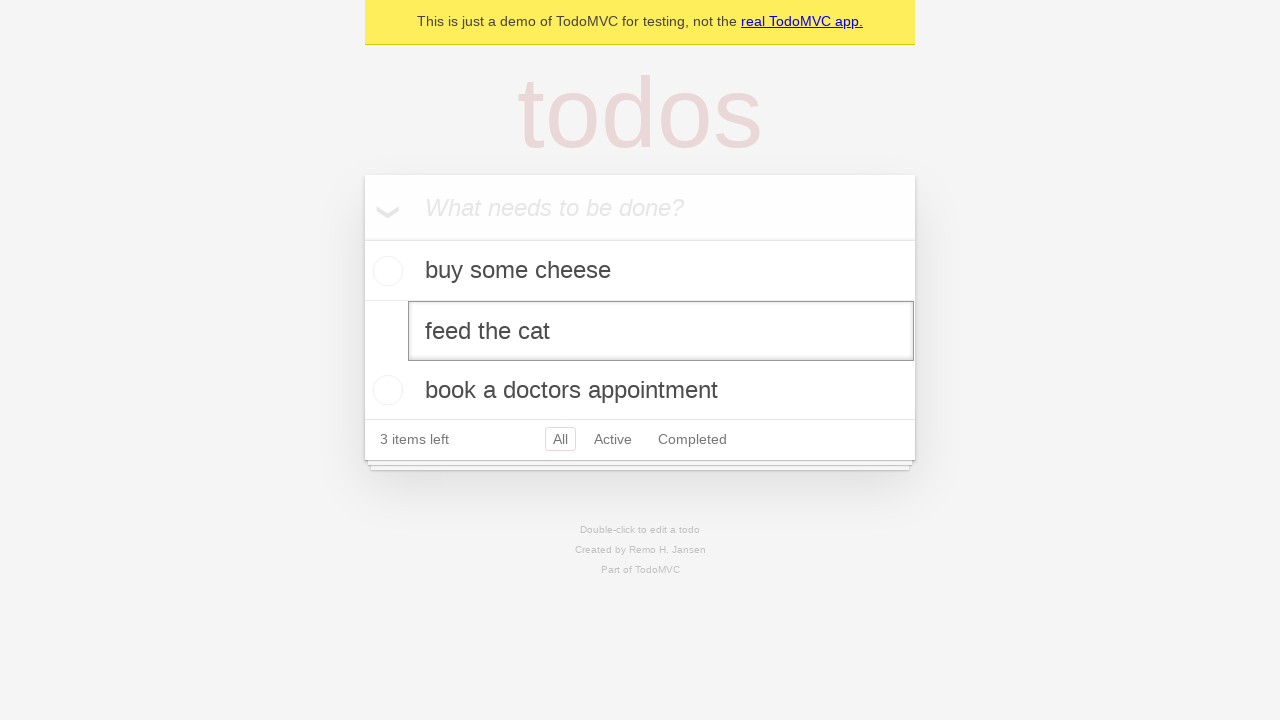

Filled edit field with '    buy some sausages    ' (text with leading and trailing whitespace) on internal:testid=[data-testid="todo-item"s] >> nth=1 >> internal:role=textbox[nam
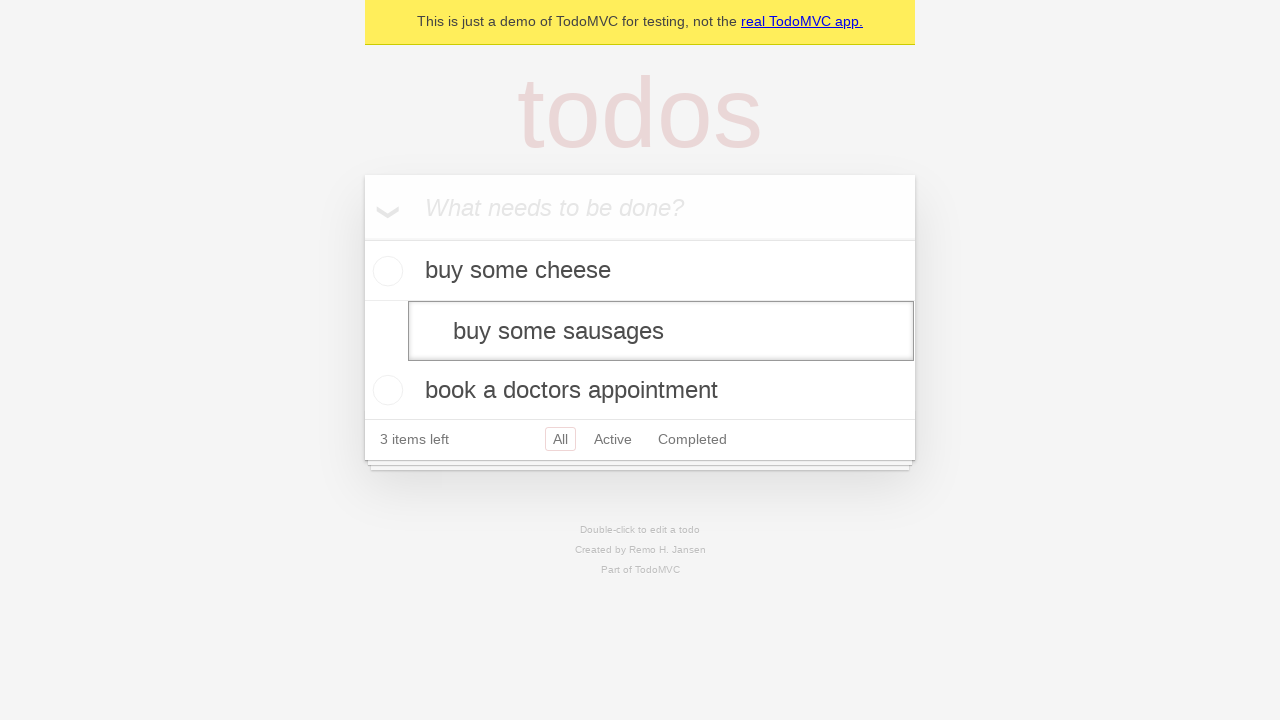

Pressed Enter to save edited todo (text should be trimmed) on internal:testid=[data-testid="todo-item"s] >> nth=1 >> internal:role=textbox[nam
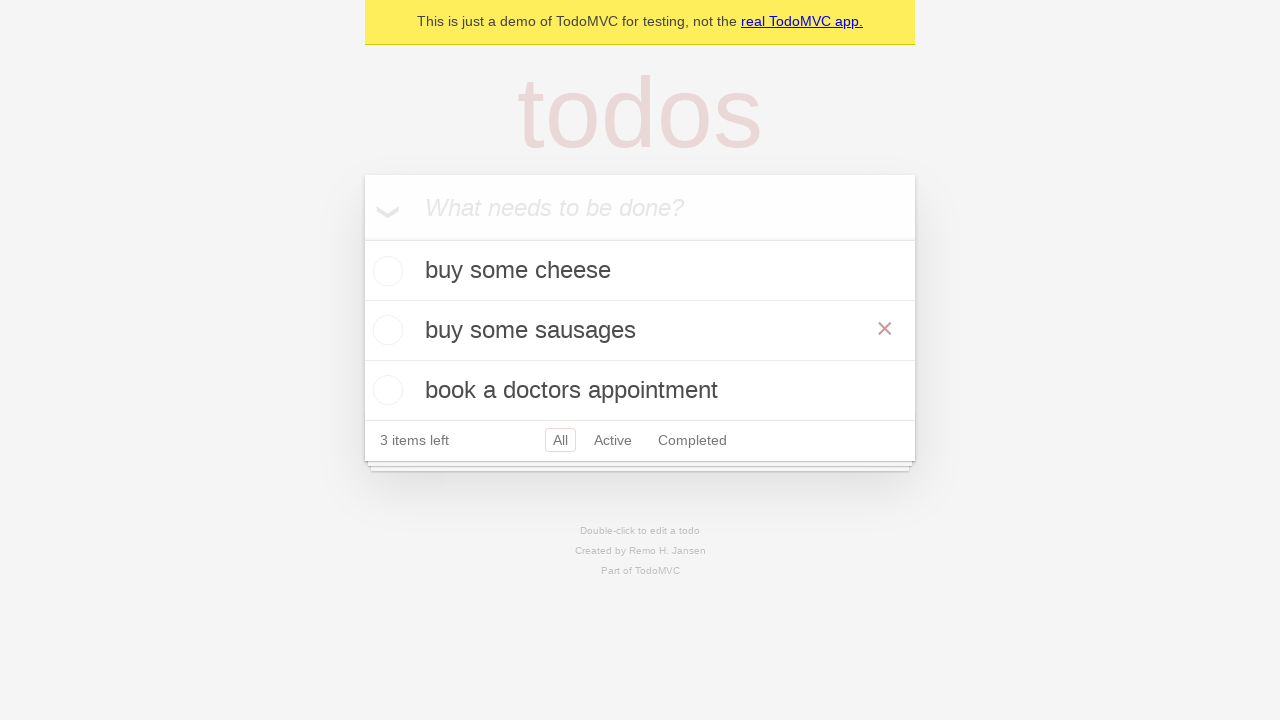

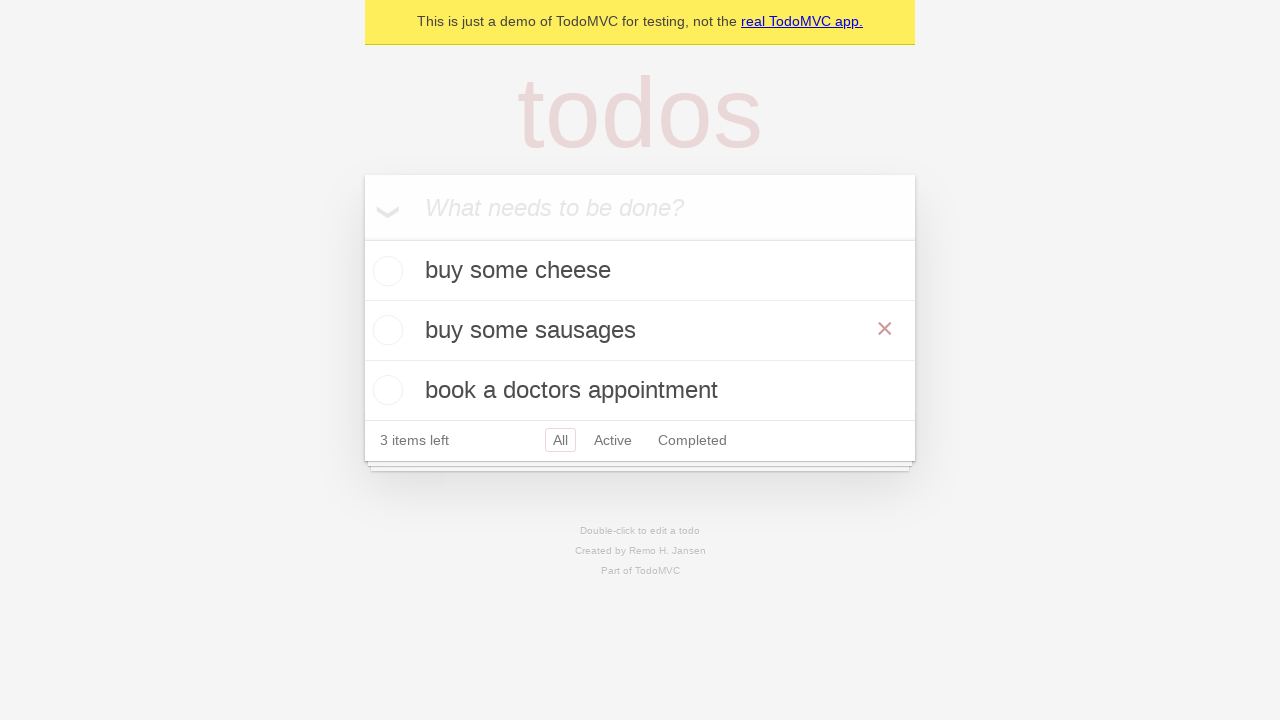